Tests date picker by directly filling a date value using the fill method

Starting URL: https://www.lambdatest.com/selenium-playground/bootstrap-date-picker-demo

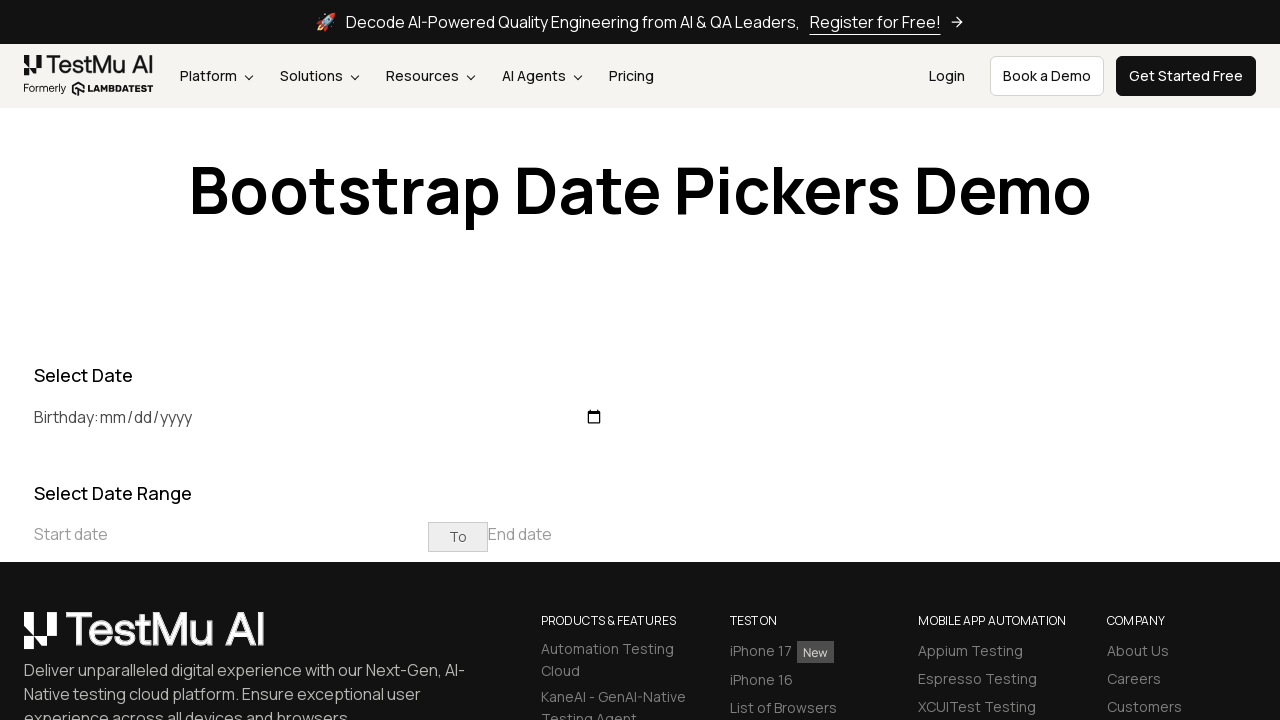

Navigated to bootstrap date picker demo page
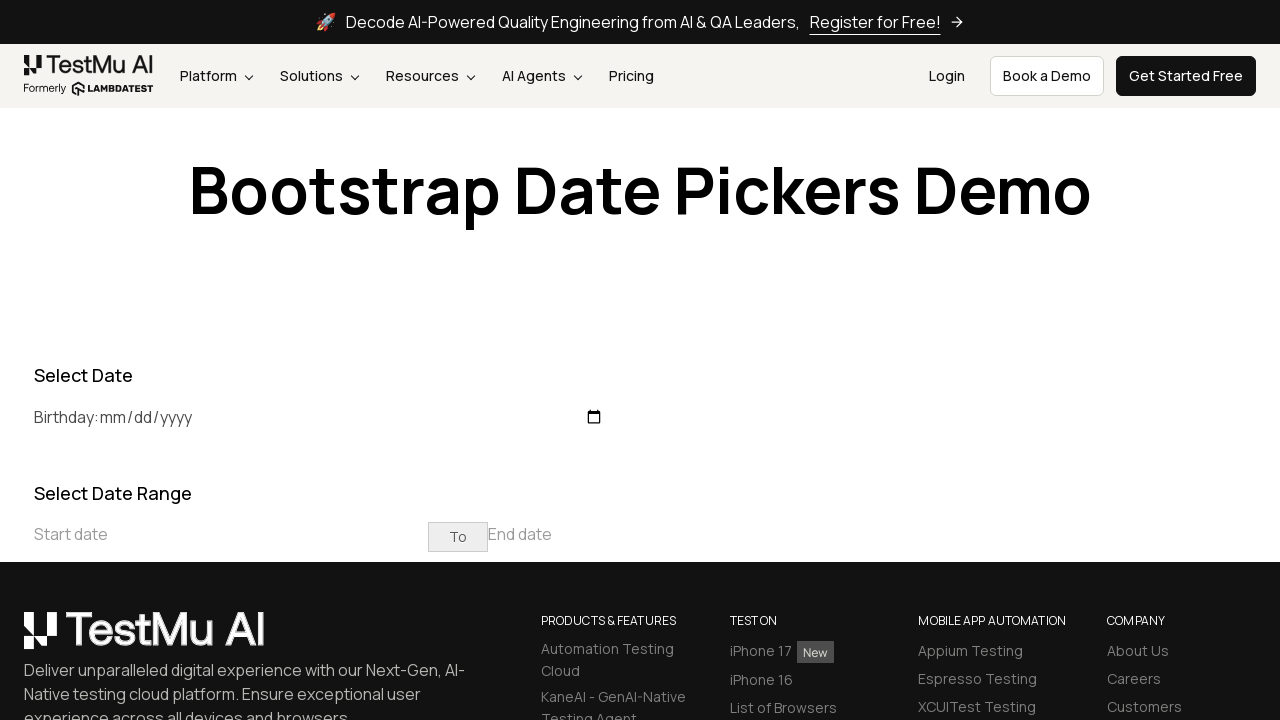

Filled birthday date picker with date 1999-06-05 using fill method on #birthday
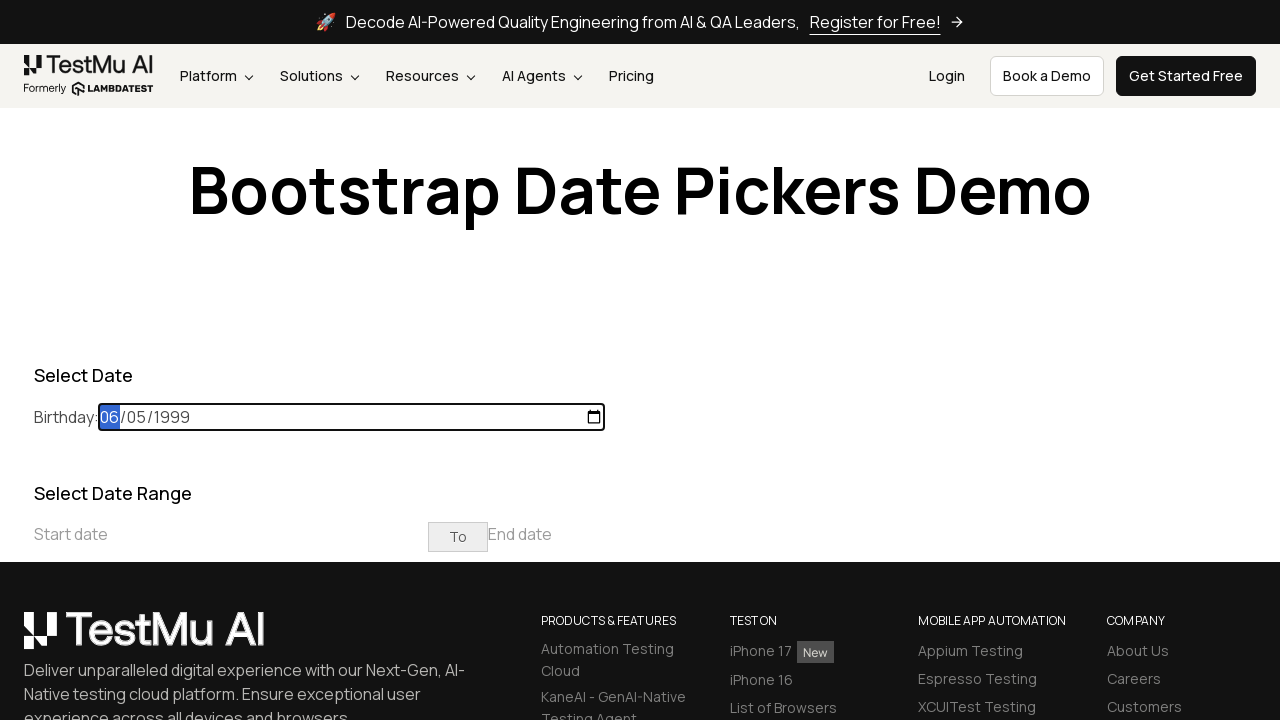

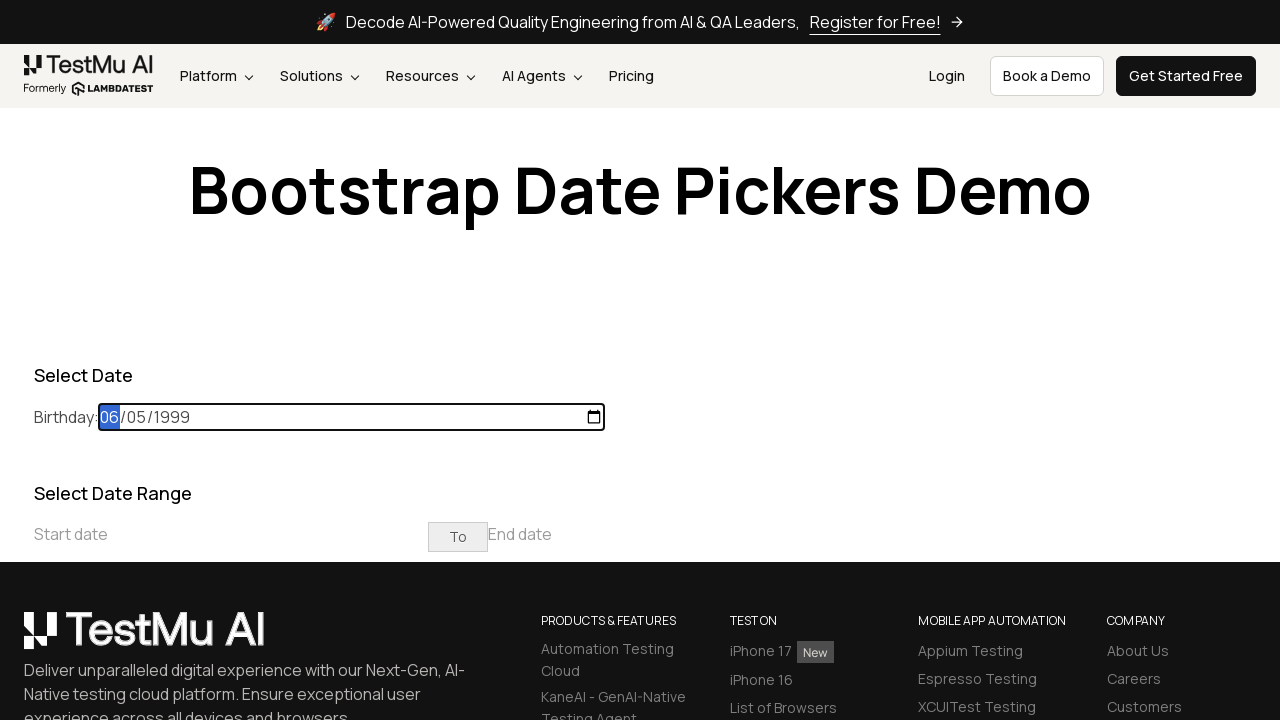